Tests e-commerce cart functionality by searching for specific vegetables and adding them to cart

Starting URL: https://rahulshettyacademy.com/seleniumPractise/#/

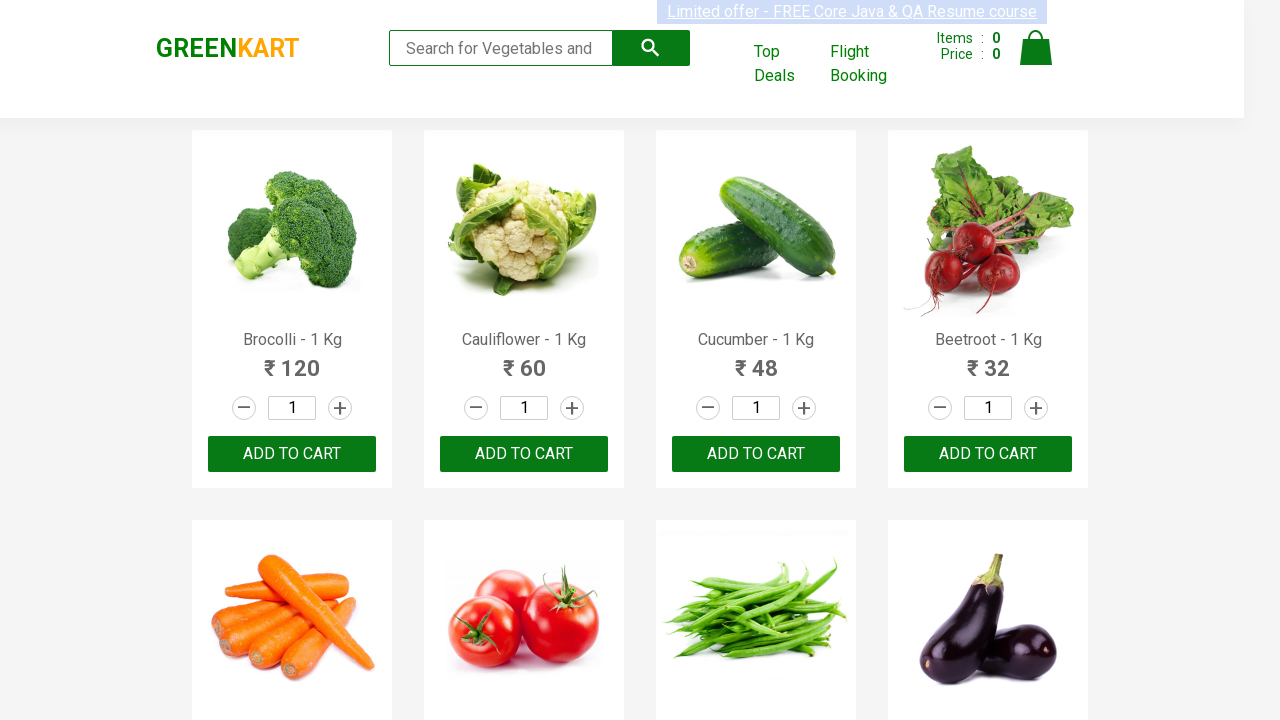

Waited for product names to load on the page
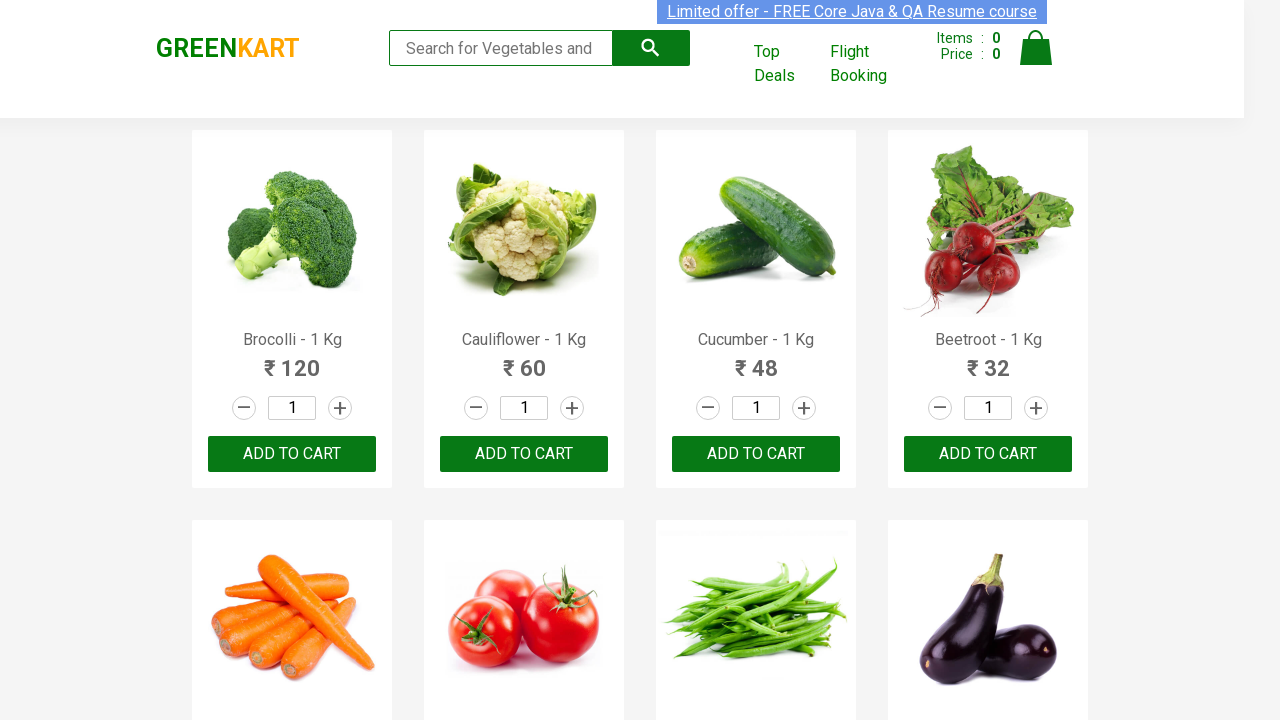

Retrieved all product name elements from the page
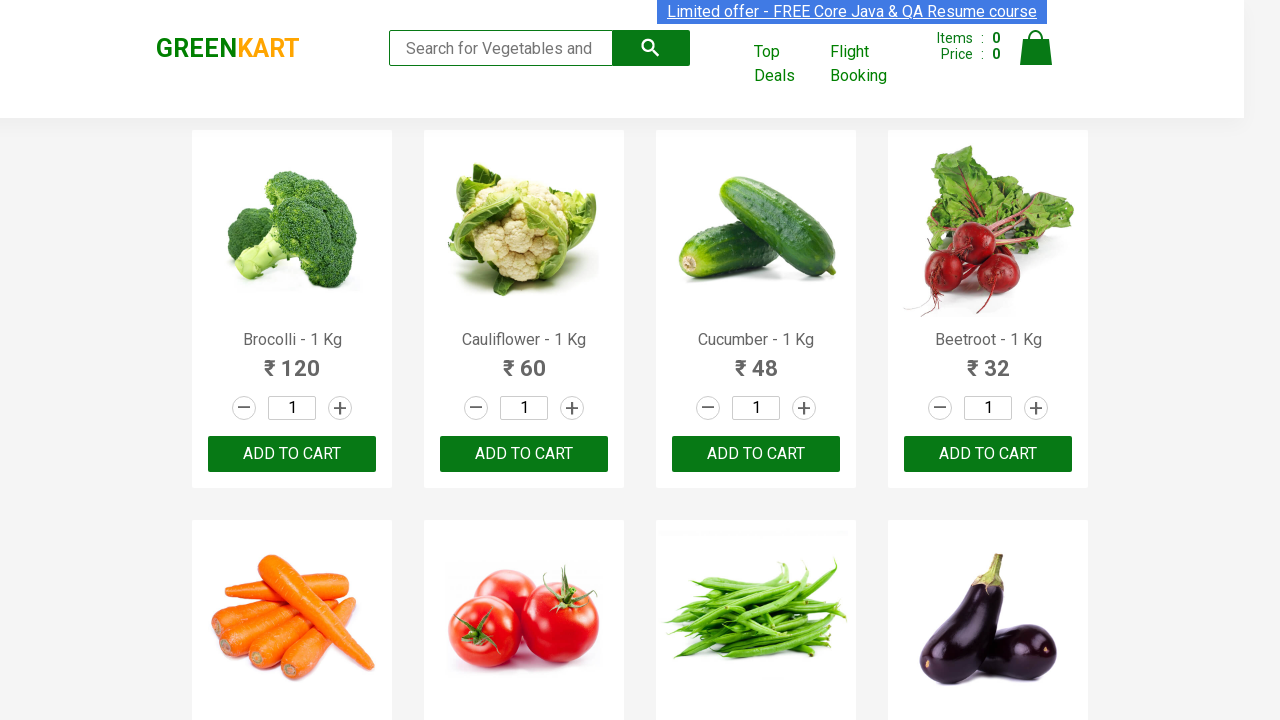

Added 'Cucumber' to cart at (756, 454) on div.product-action > button >> nth=2
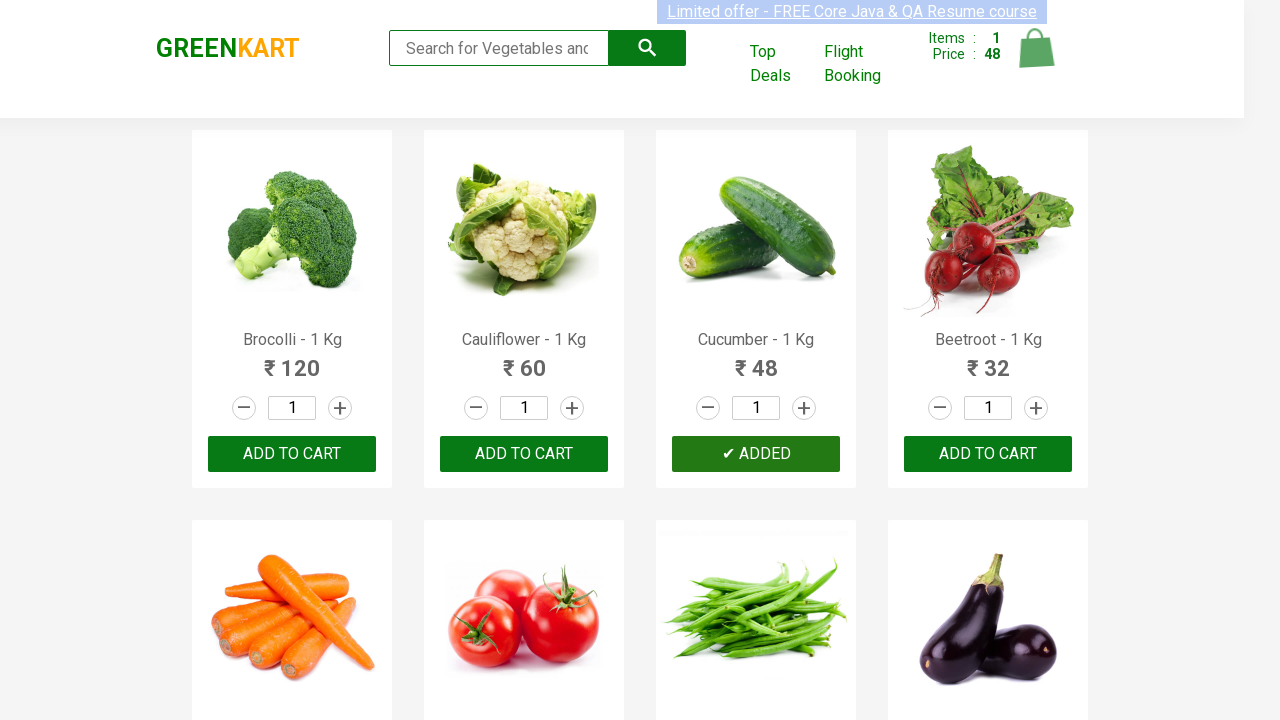

Added 'Carrot' to cart at (292, 360) on div.product-action > button >> nth=4
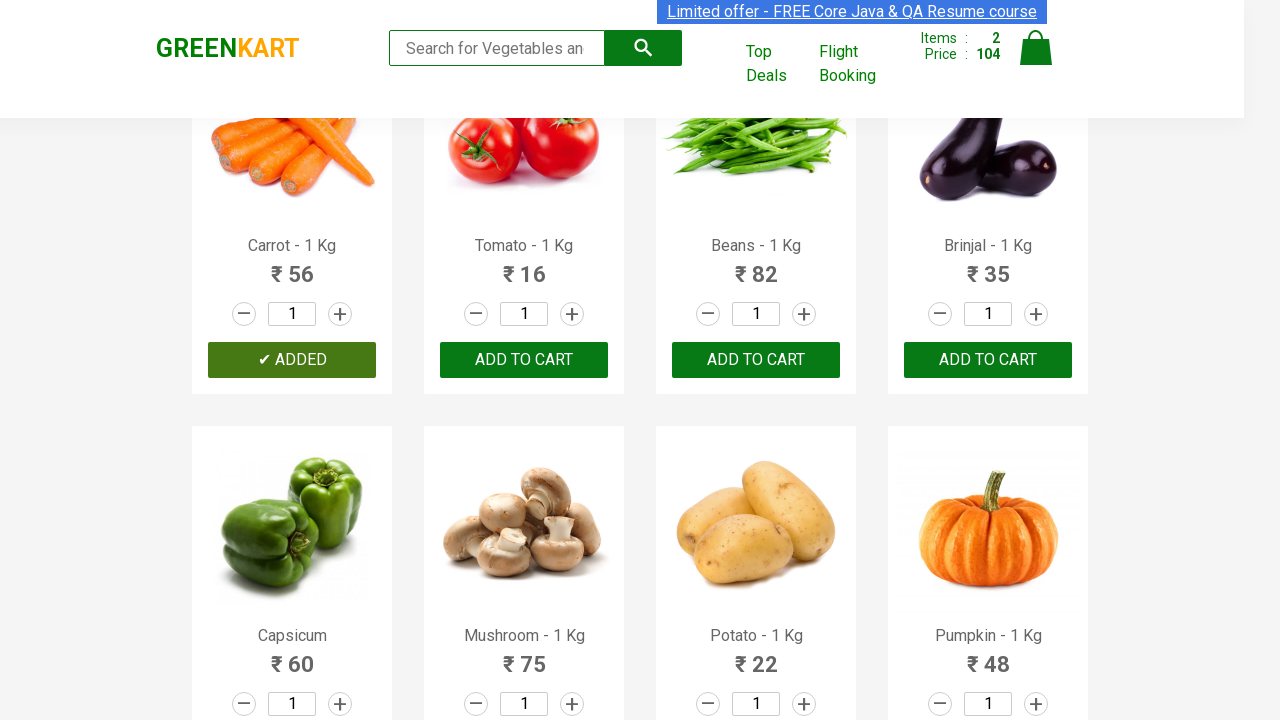

Added 'Tomato' to cart at (524, 360) on div.product-action > button >> nth=5
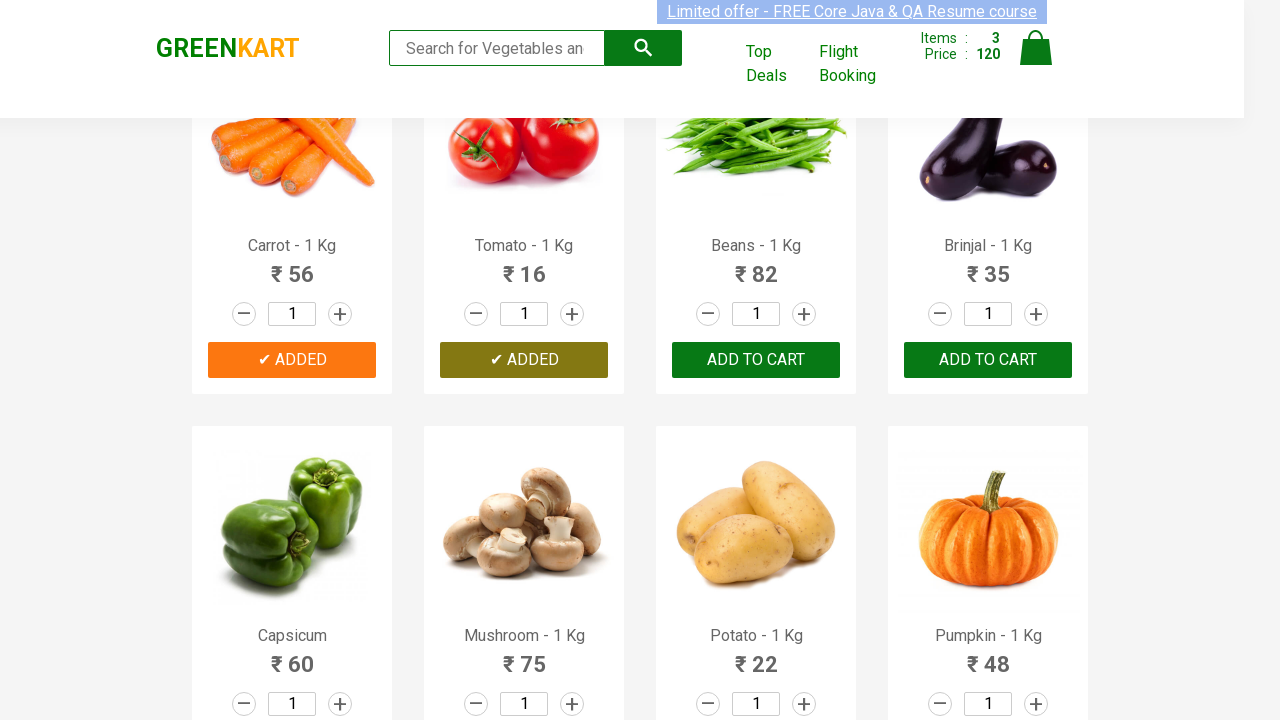

Added 'Mushroom' to cart at (524, 360) on div.product-action > button >> nth=9
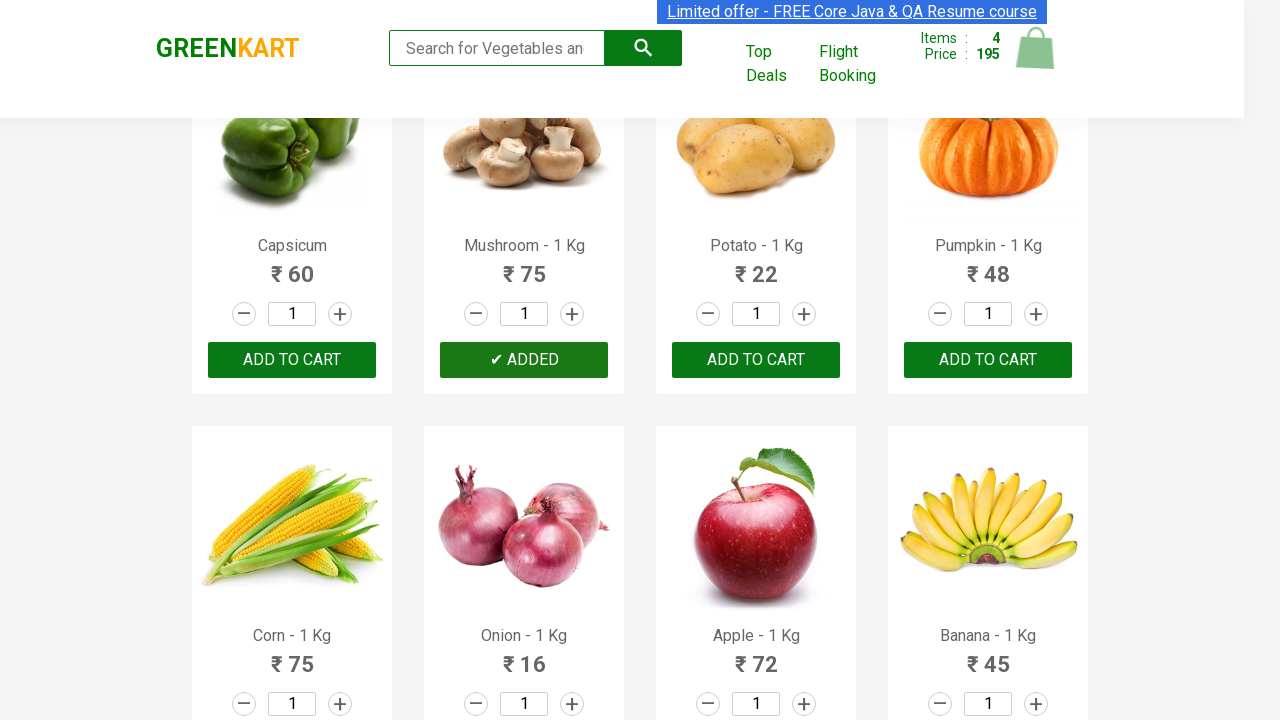

Added 'Potato' to cart at (756, 360) on div.product-action > button >> nth=10
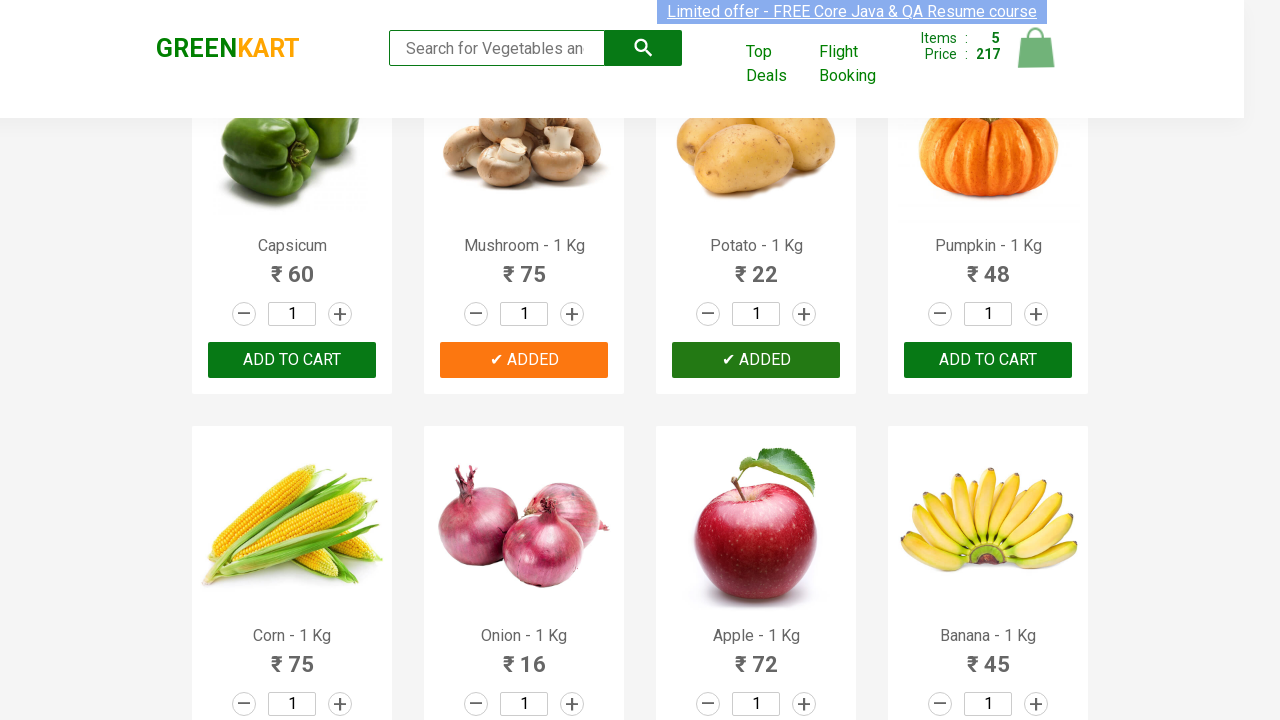

All 5 items have been added to cart successfully
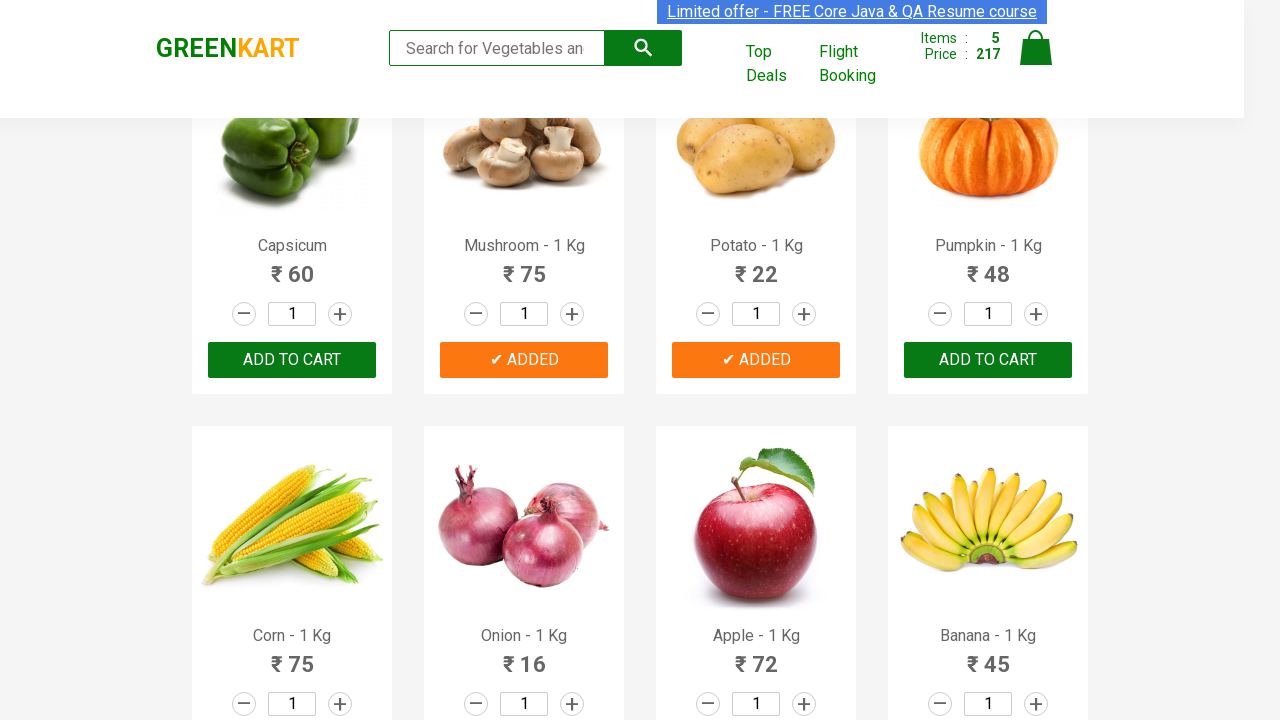

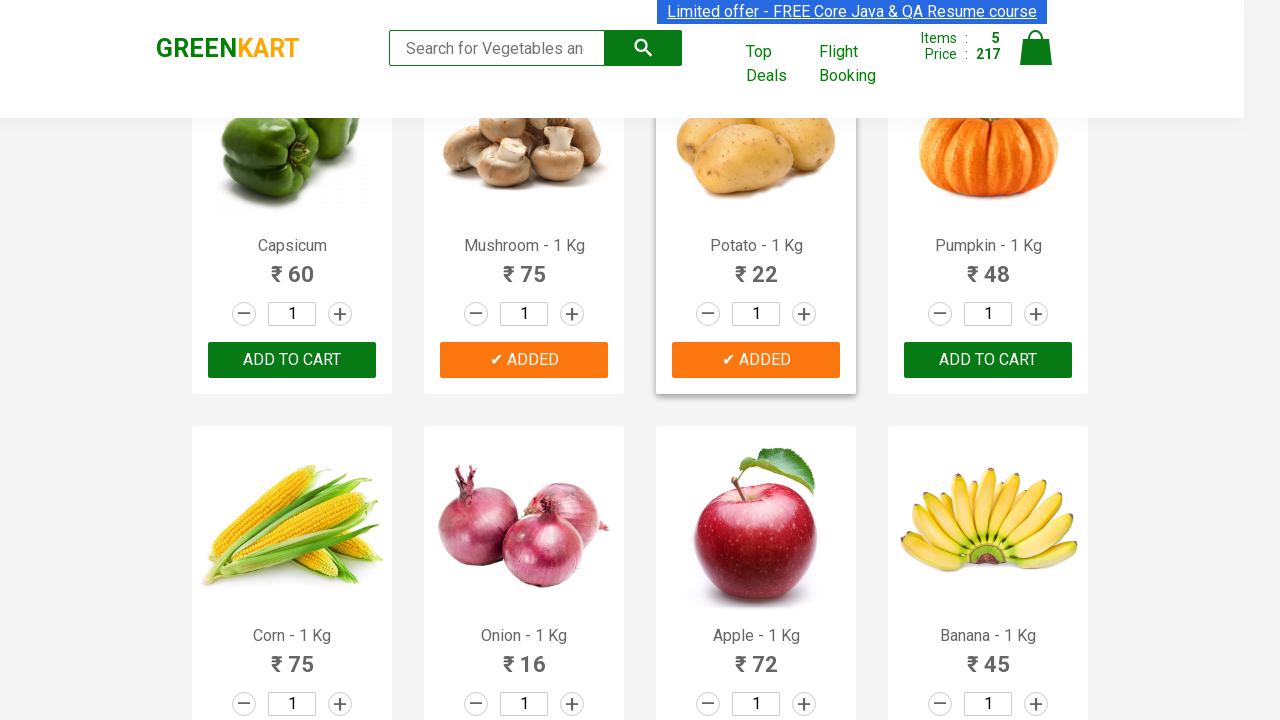